Tests the CDC WONDER Multiple Cause of Death query interface by accepting the terms agreement, configuring group results options, and selecting ICD-10 codes for neoplasm causes of death.

Starting URL: https://wonder.cdc.gov/mcd-icd10.html

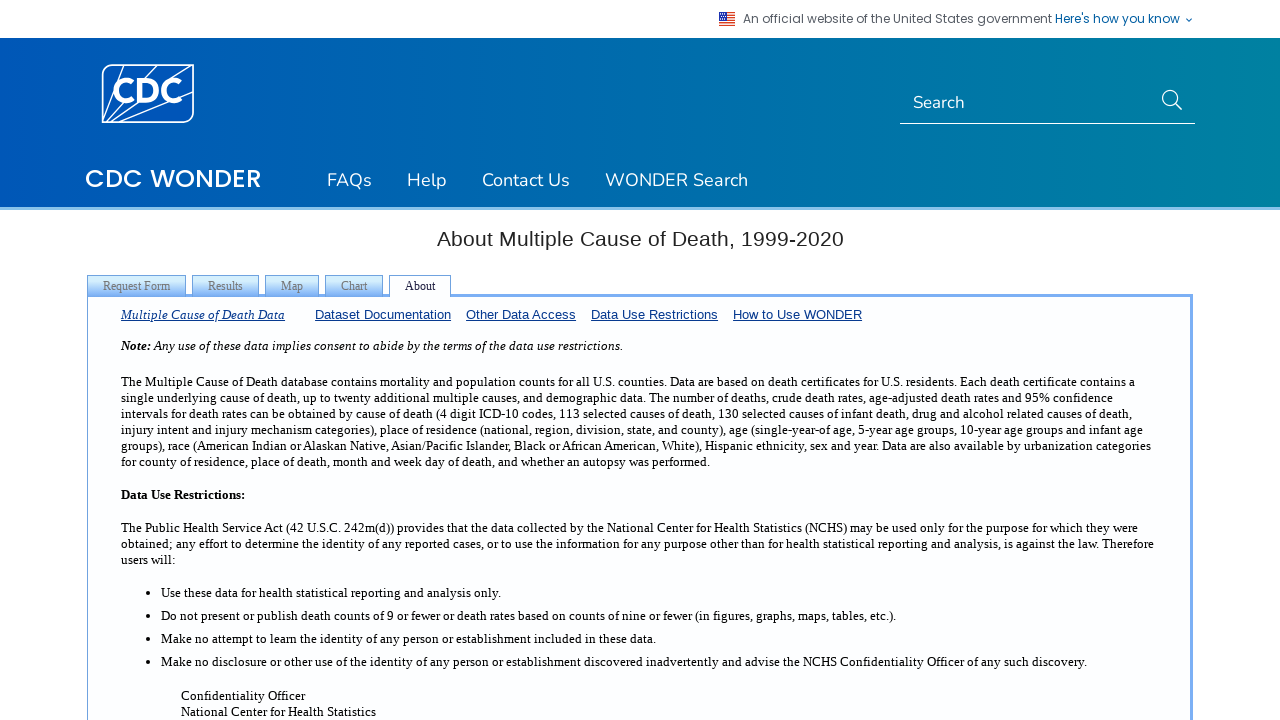

Clicked 'I Agree' button to accept terms and disclaimer at (639, 396) on internal:role=button[name="I Agree"i]
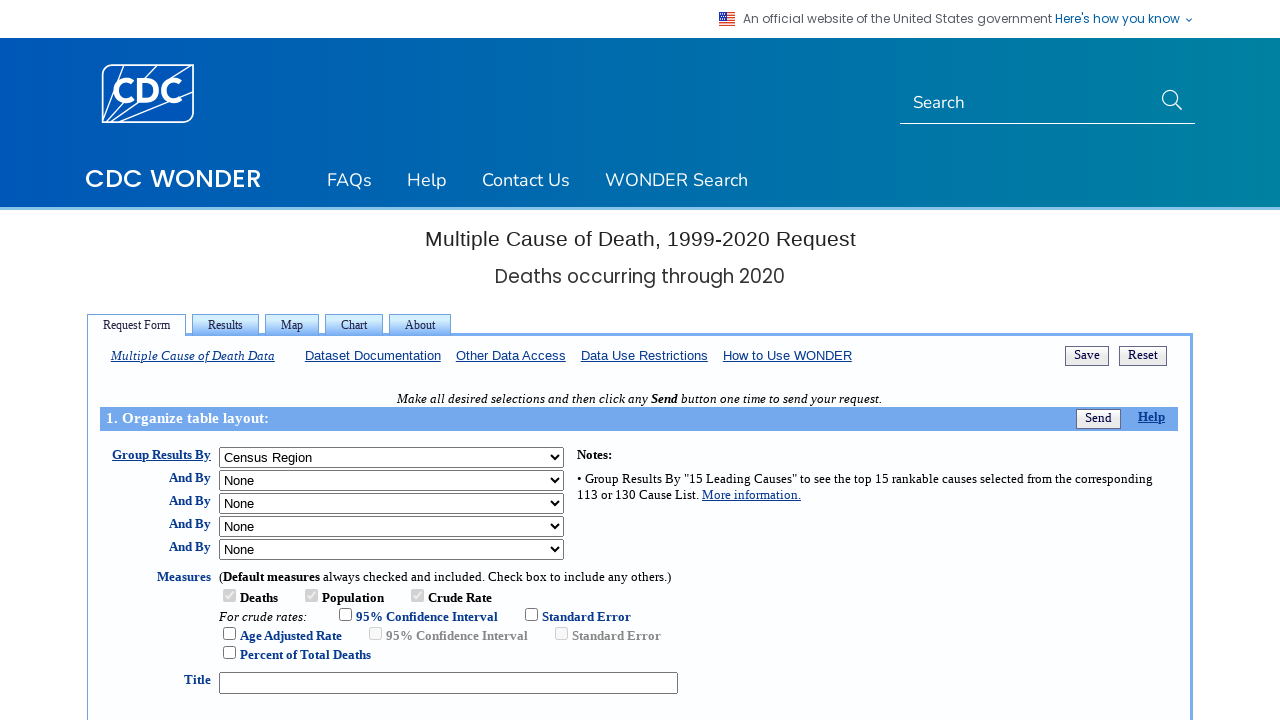

Selected 'Group Results By' option for level 2 on internal:label="Group Results By"i
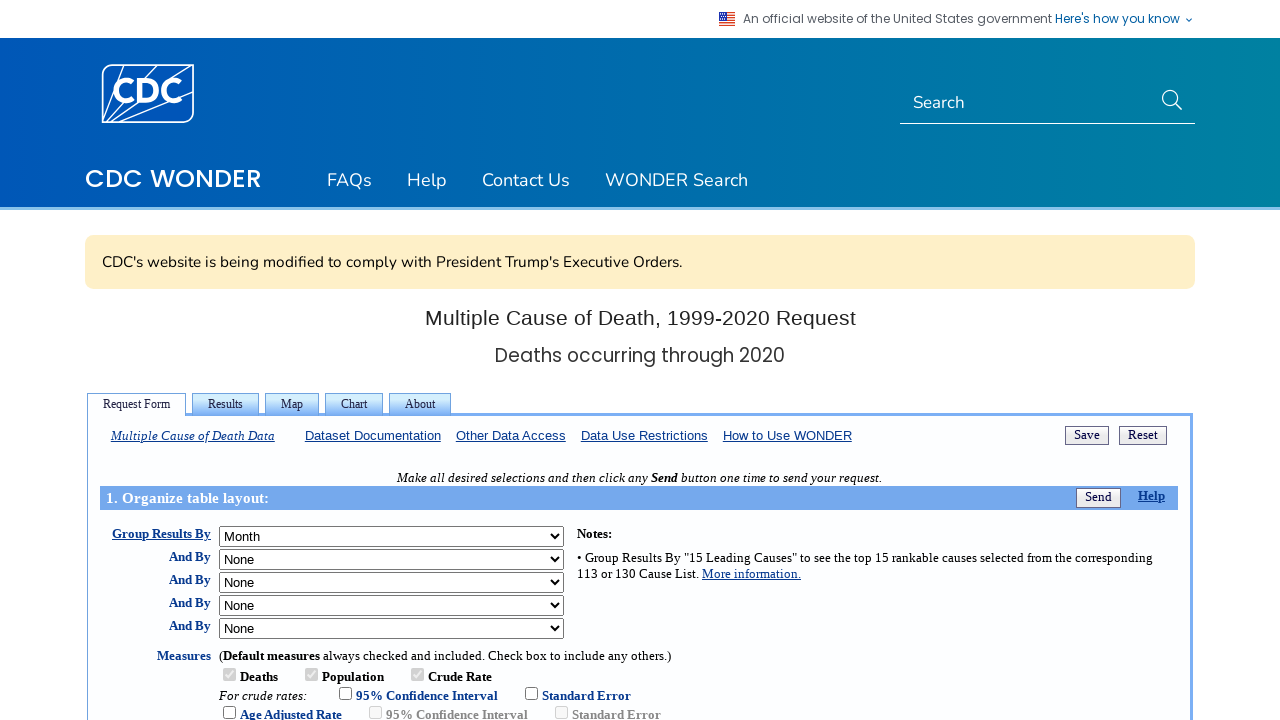

Selected second grouping option (D77.V51) on select[name='B_2']
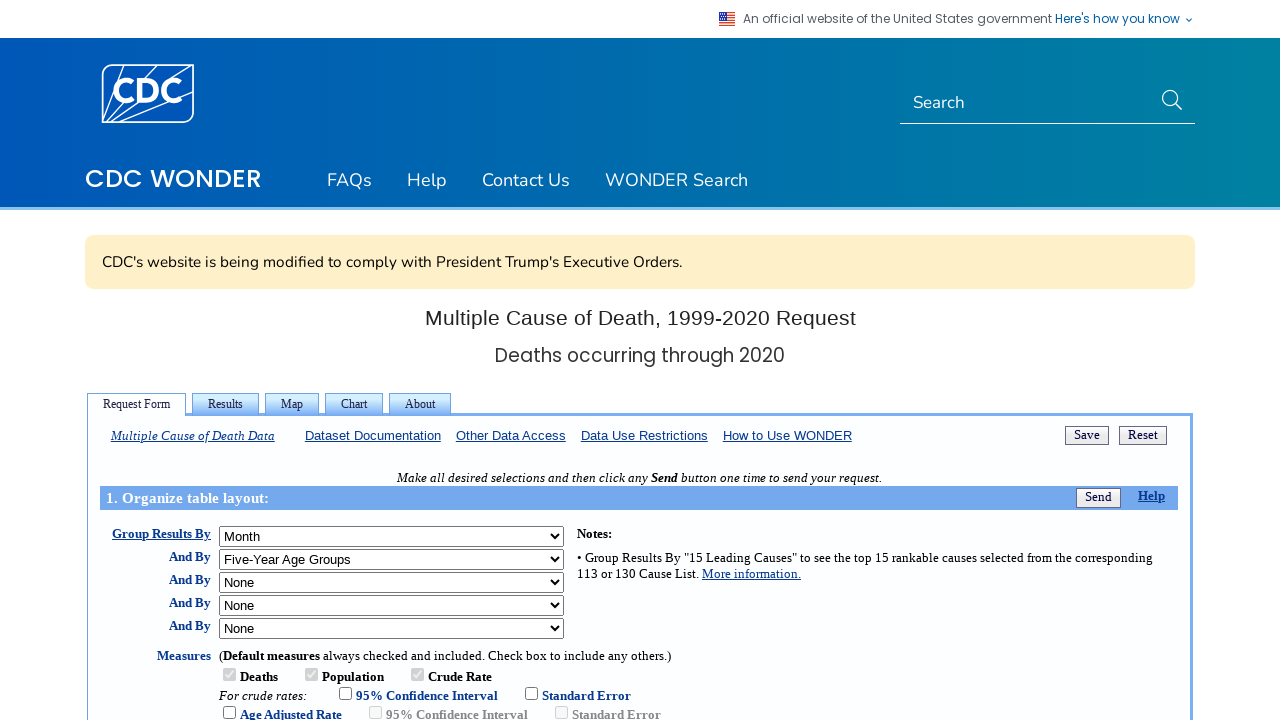

Selected ICD-10 codes for Neoplasms (C00-D48) on internal:role=cell[name="MCD - ICD-10 Codes    *All*  (All Causes of Death)"s] >
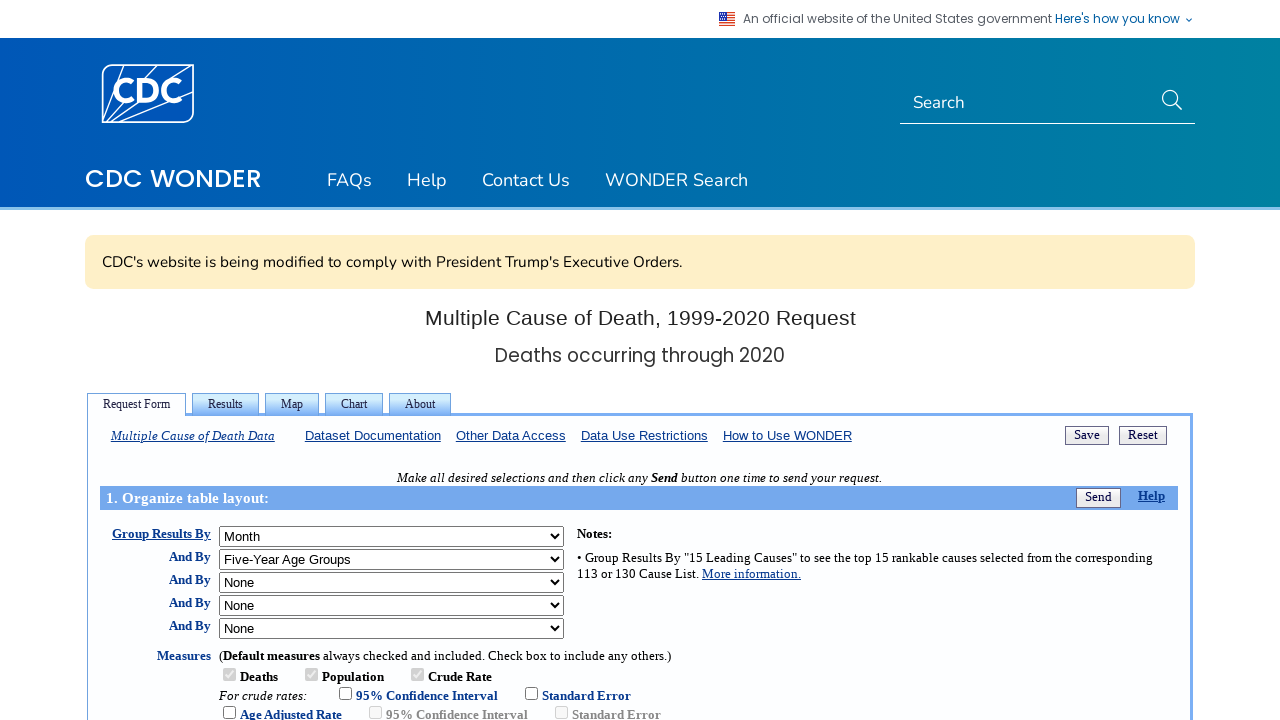

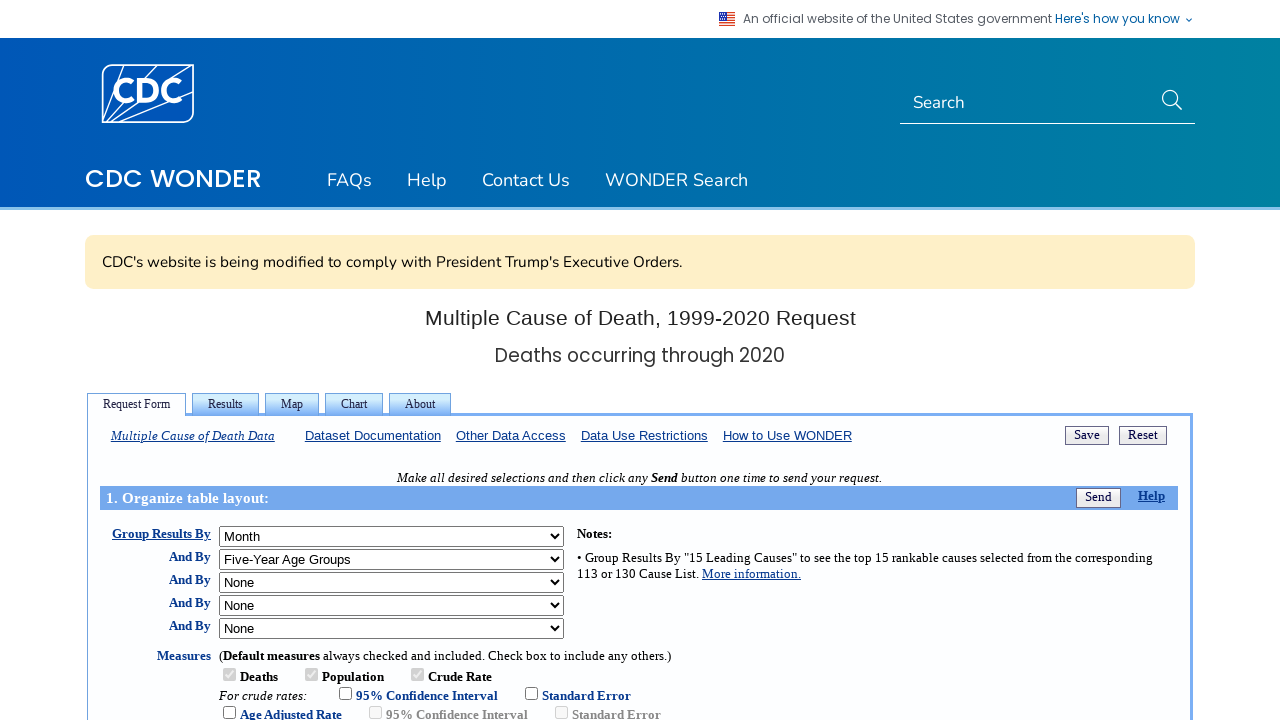